Tests checkbox functionality by clicking on checkboxes and verifying their selected state on the Heroku test application

Starting URL: https://the-internet.herokuapp.com/checkboxes

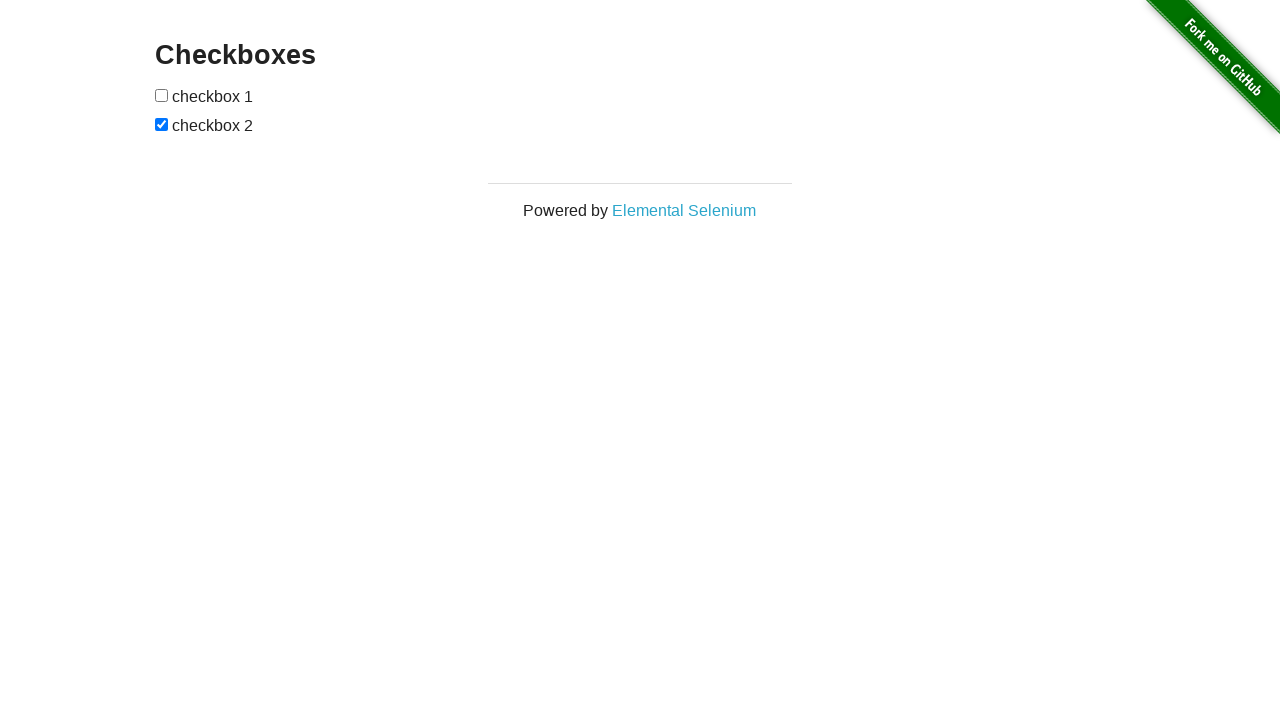

Clicked on checkbox 1 at (162, 95) on #checkboxes input >> nth=0
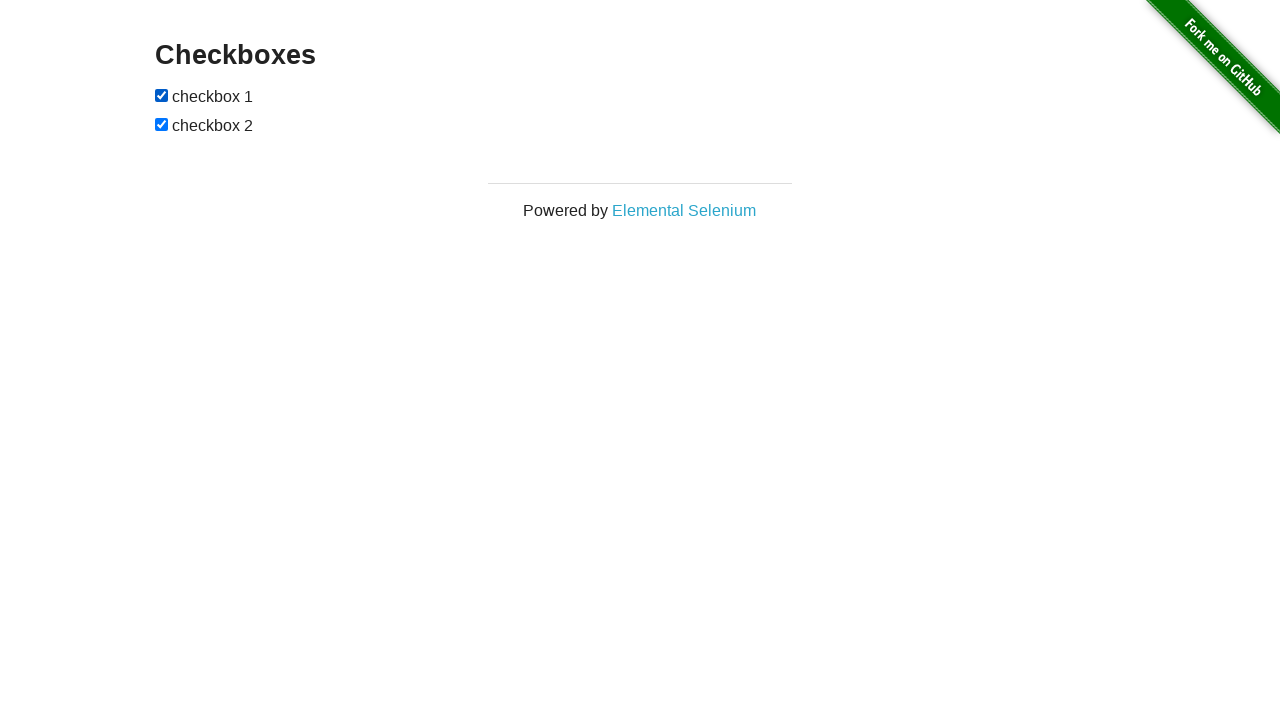

Verified checkbox 1 is selected
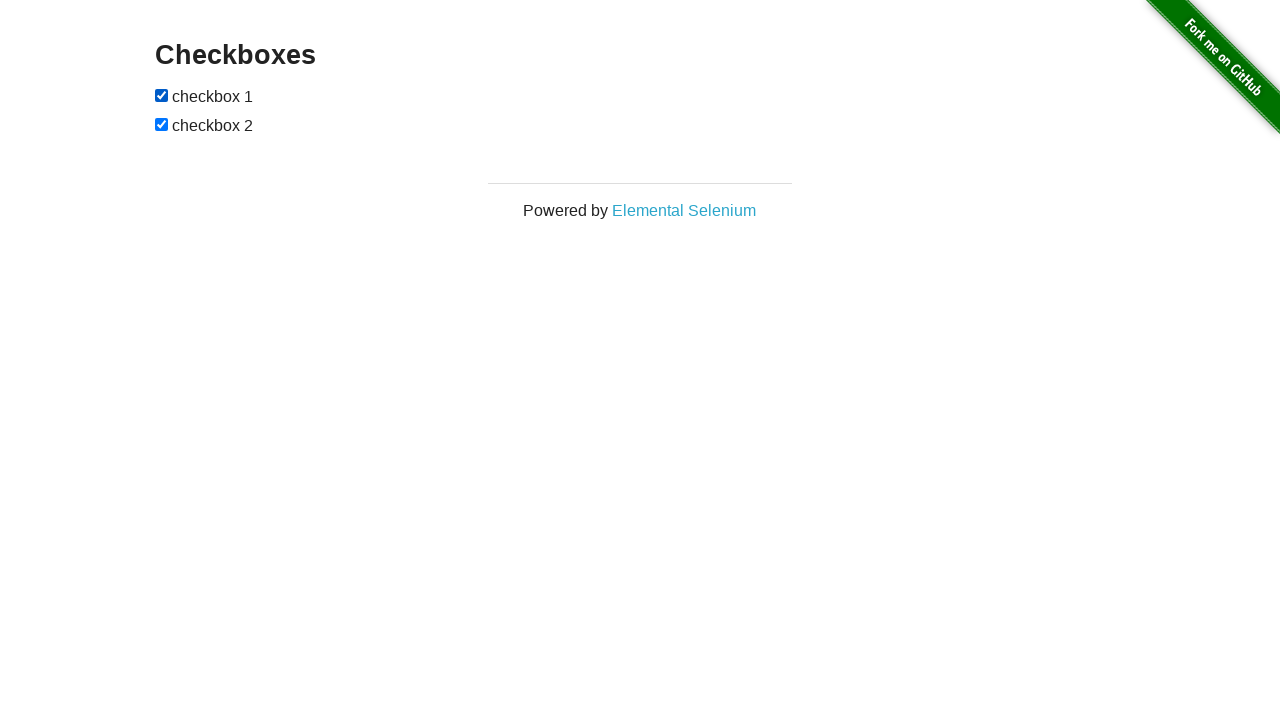

Verified checkbox 2 is selected
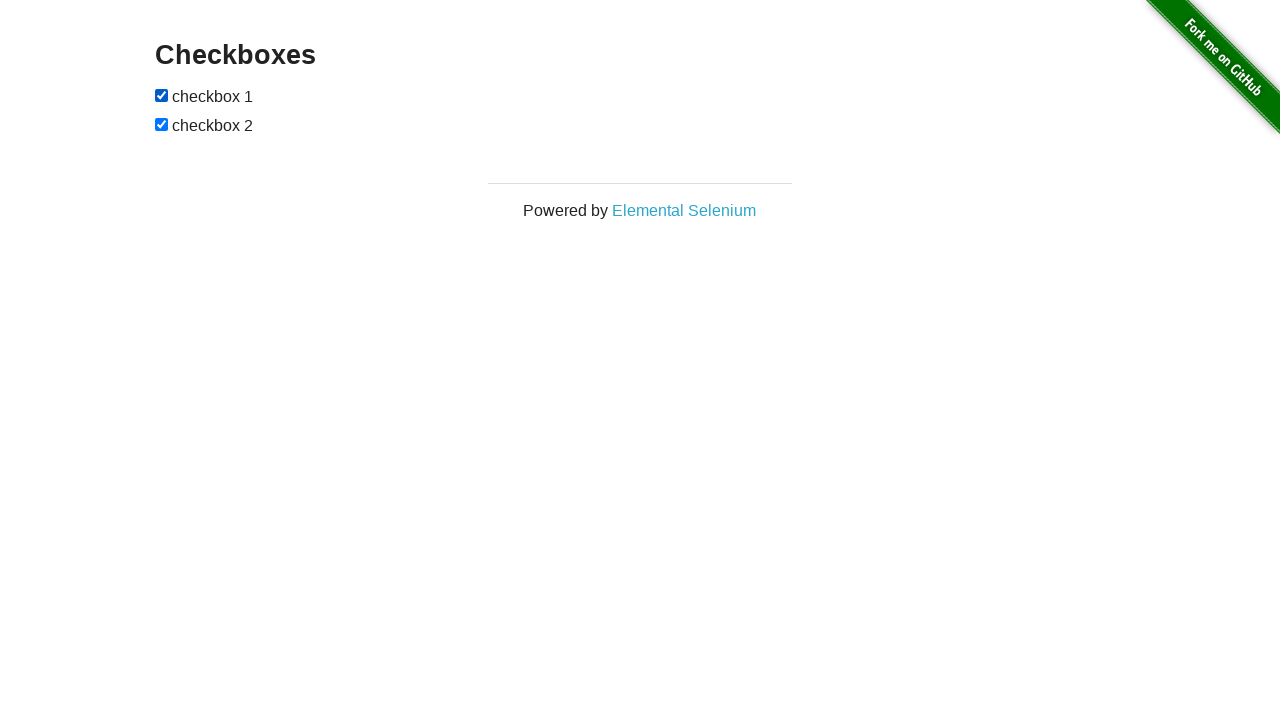

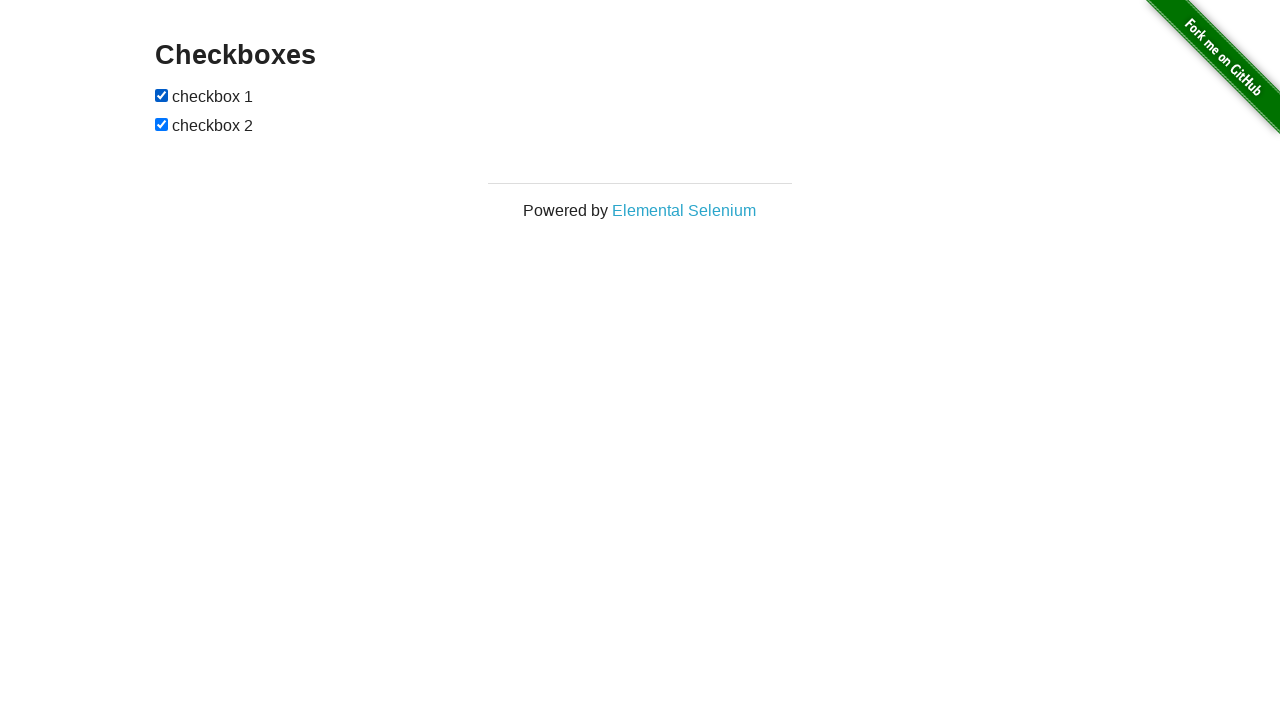